Tests newsletter subscription form by submitting an email address

Starting URL: https://chadd.org/for-adults/overview/

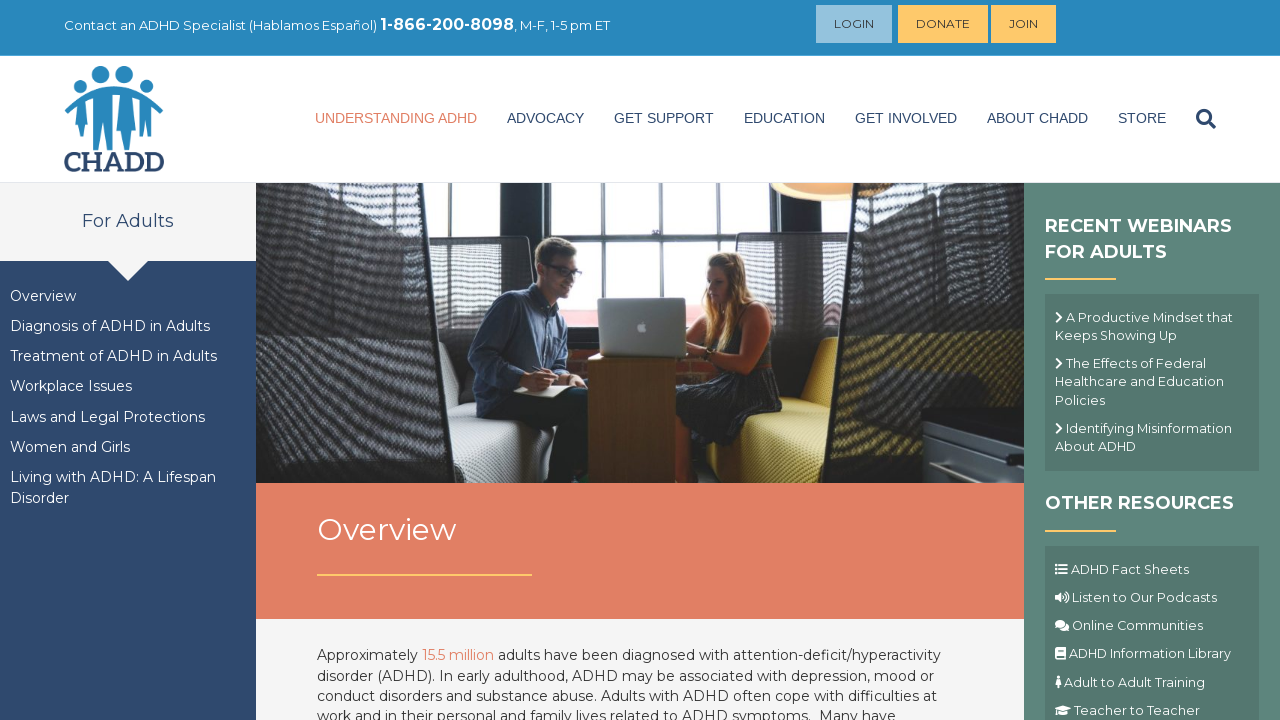

Filled email input with 'testuser847@example.com' on input[name='EMAIL']
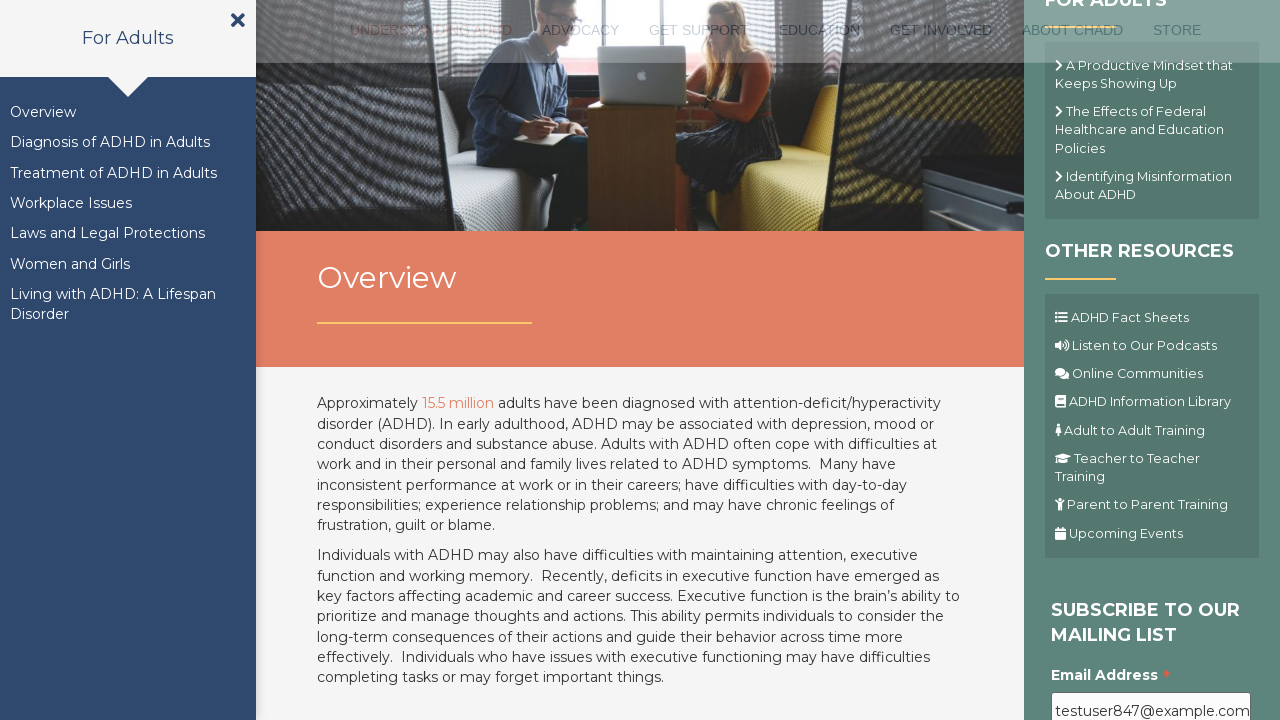

Clicked submit button to subscribe to newsletter at (1111, 361) on .button
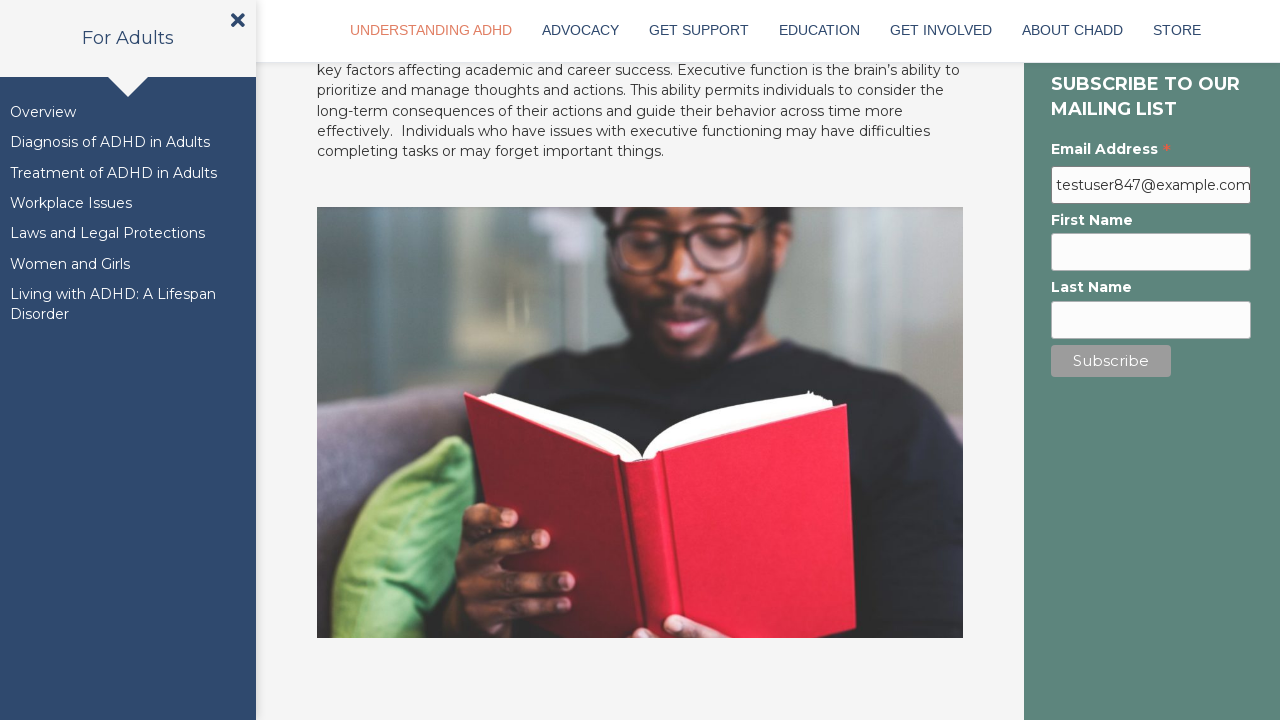

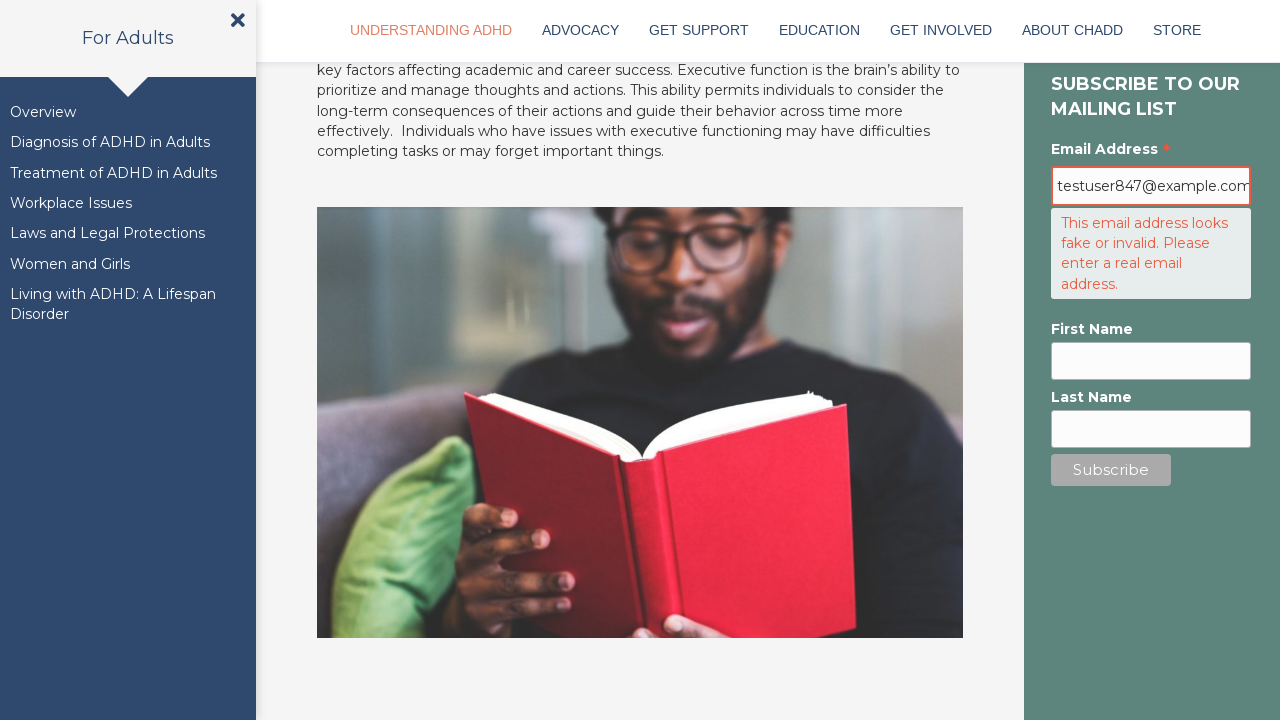